Tests e-commerce functionality by selecting a product, adding it to cart, and verifying it appears in the cart page

Starting URL: https://demoblaze.com/index.html

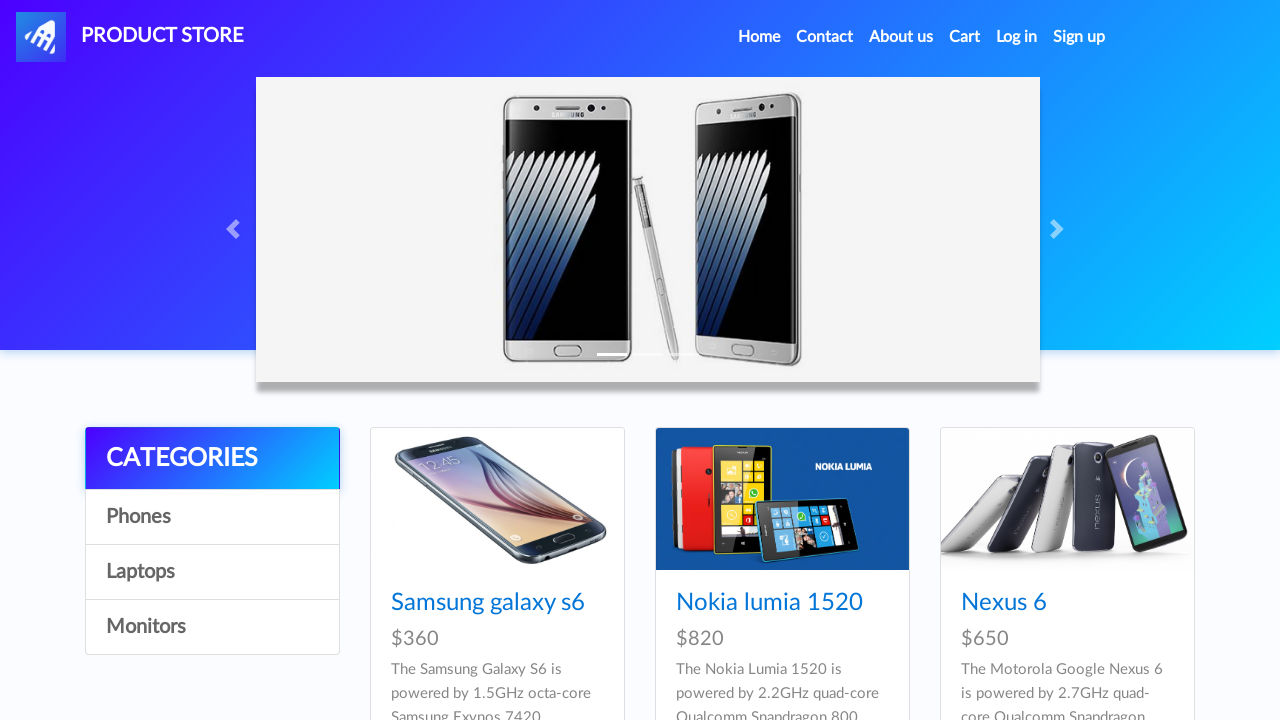

Clicked on Samsung galaxy s6 product at (488, 603) on a:text('Samsung galaxy s6')
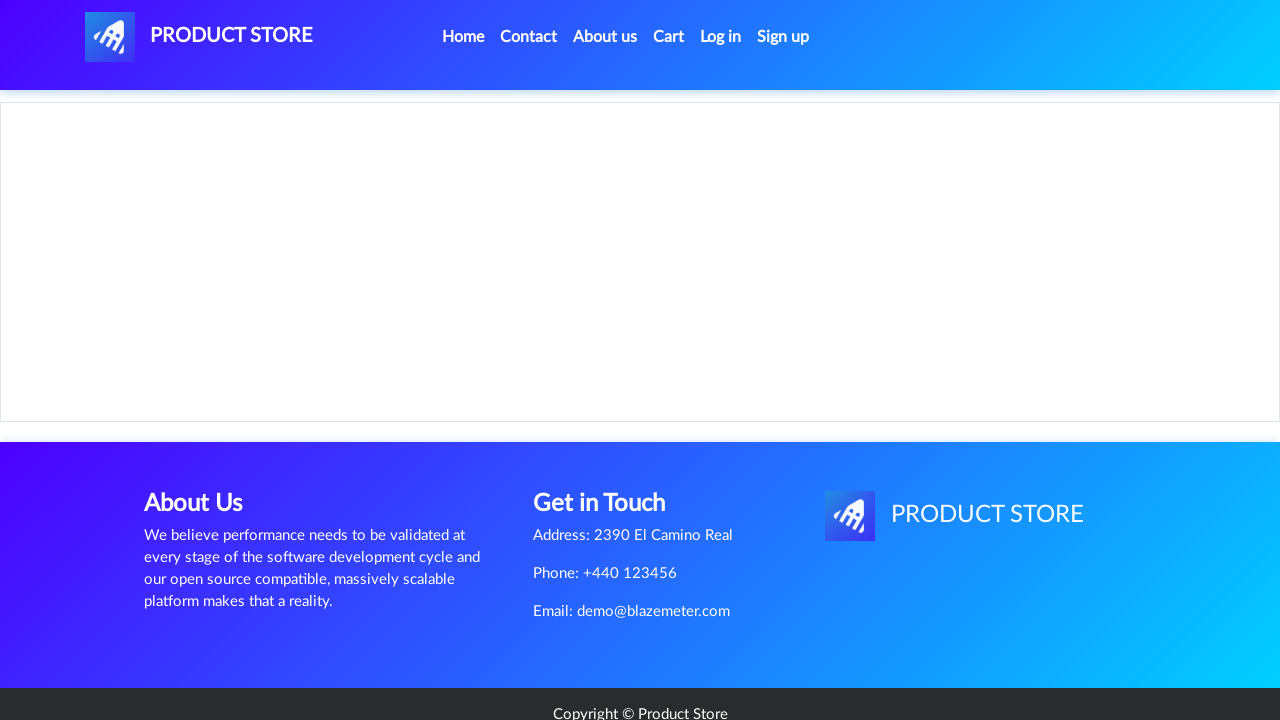

Clicked Add to cart button at (610, 440) on a:text('Add to cart')
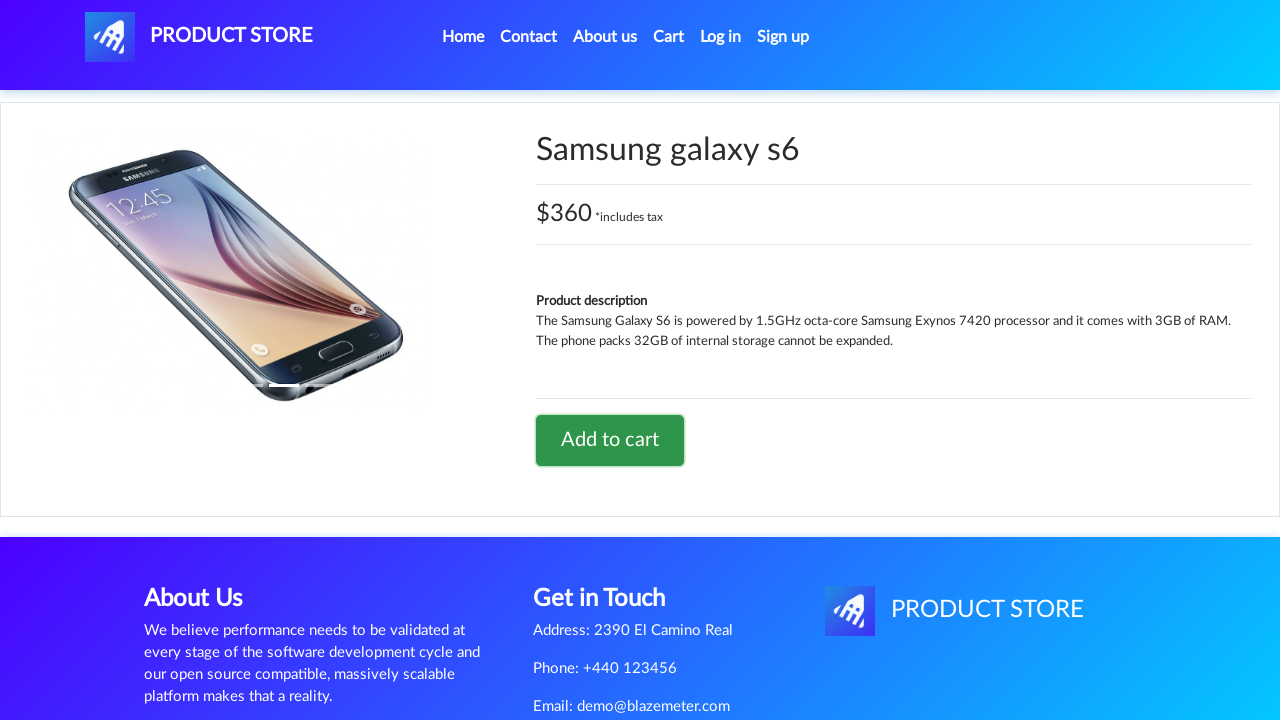

Alert dialog handled and accepted
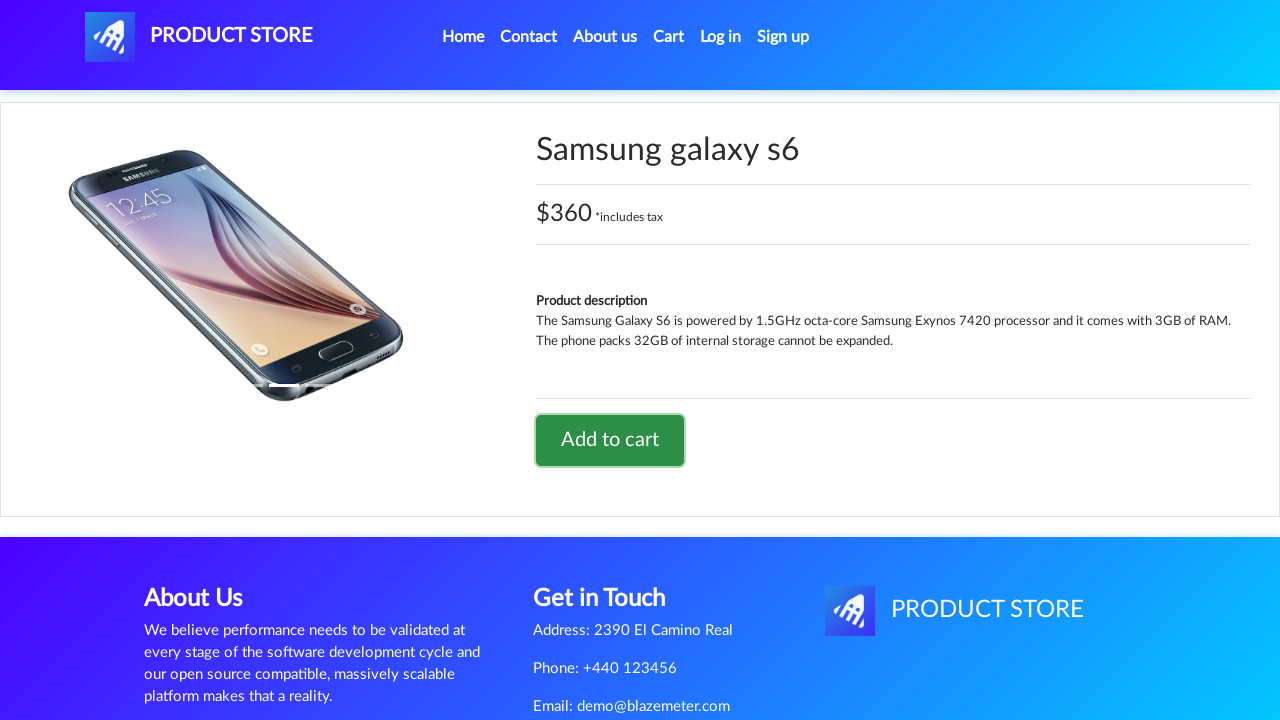

Clicked on Cart link to view cart page at (669, 37) on #cartur
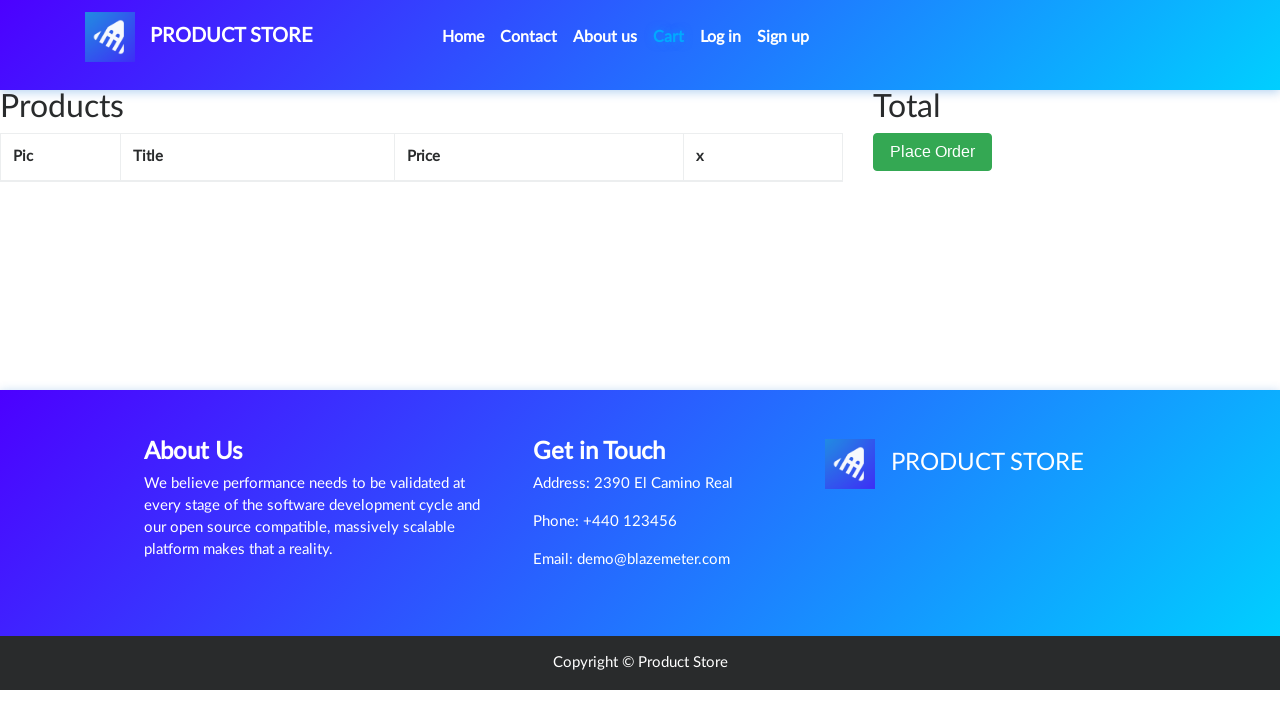

Verified Samsung galaxy s6 product appears in cart
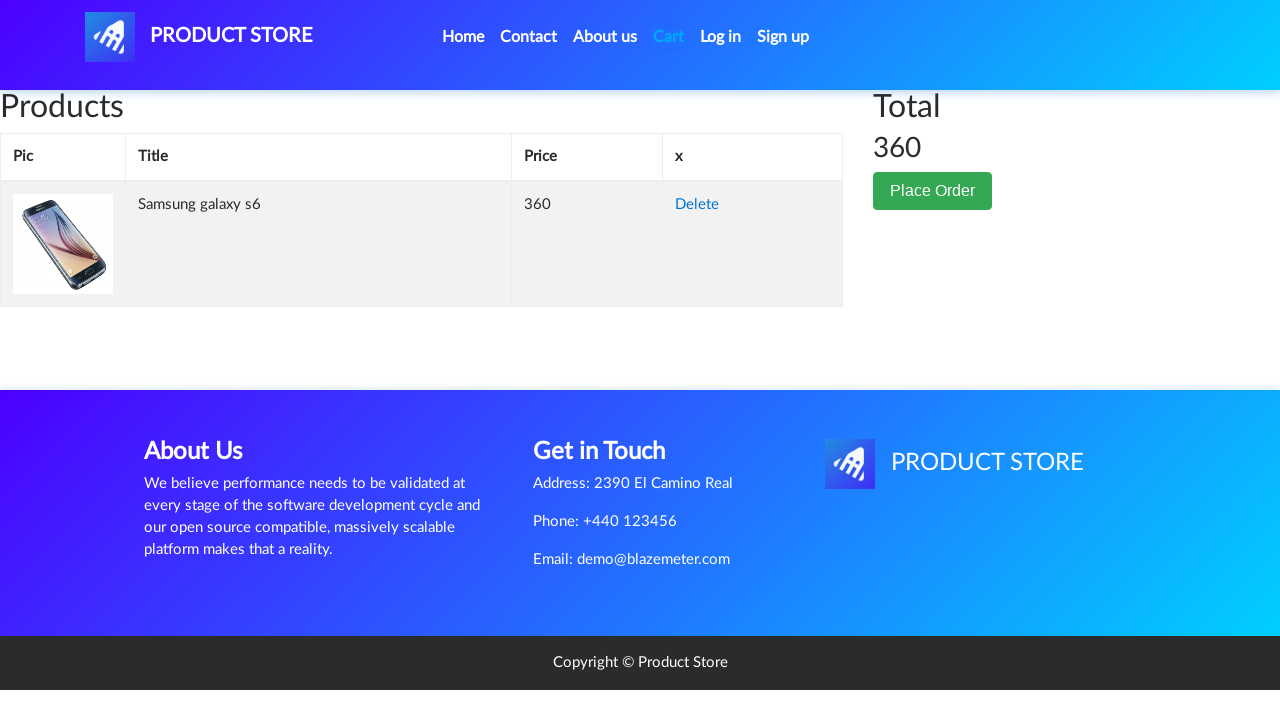

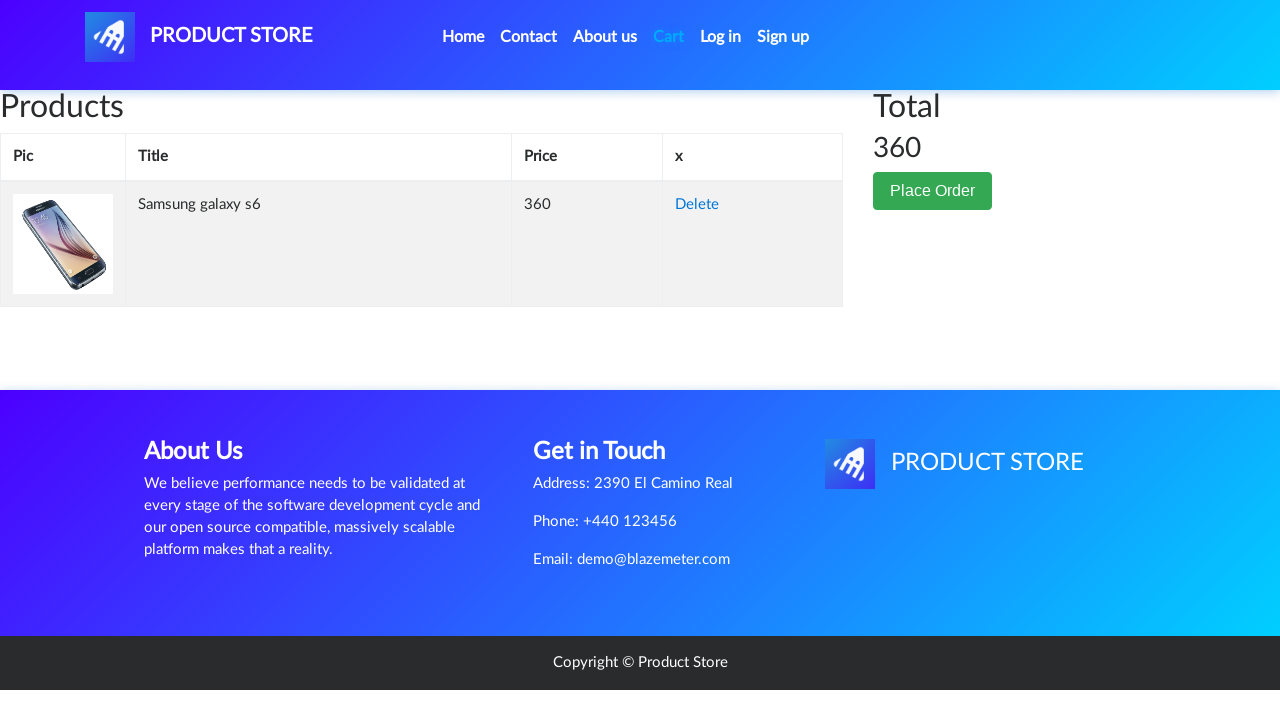